Tests pagination functionality on a book catalog website by clicking the next button to navigate to the second page

Starting URL: http://books.toscrape.com/

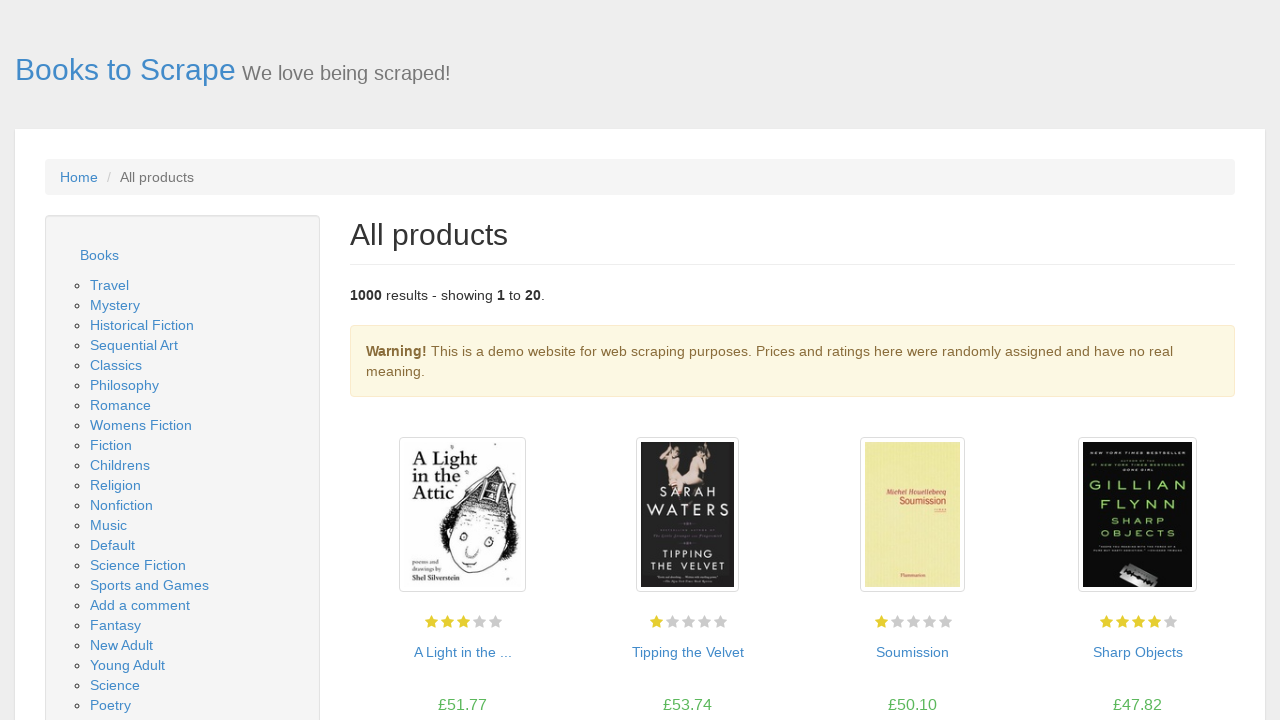

Waited for next button to be present
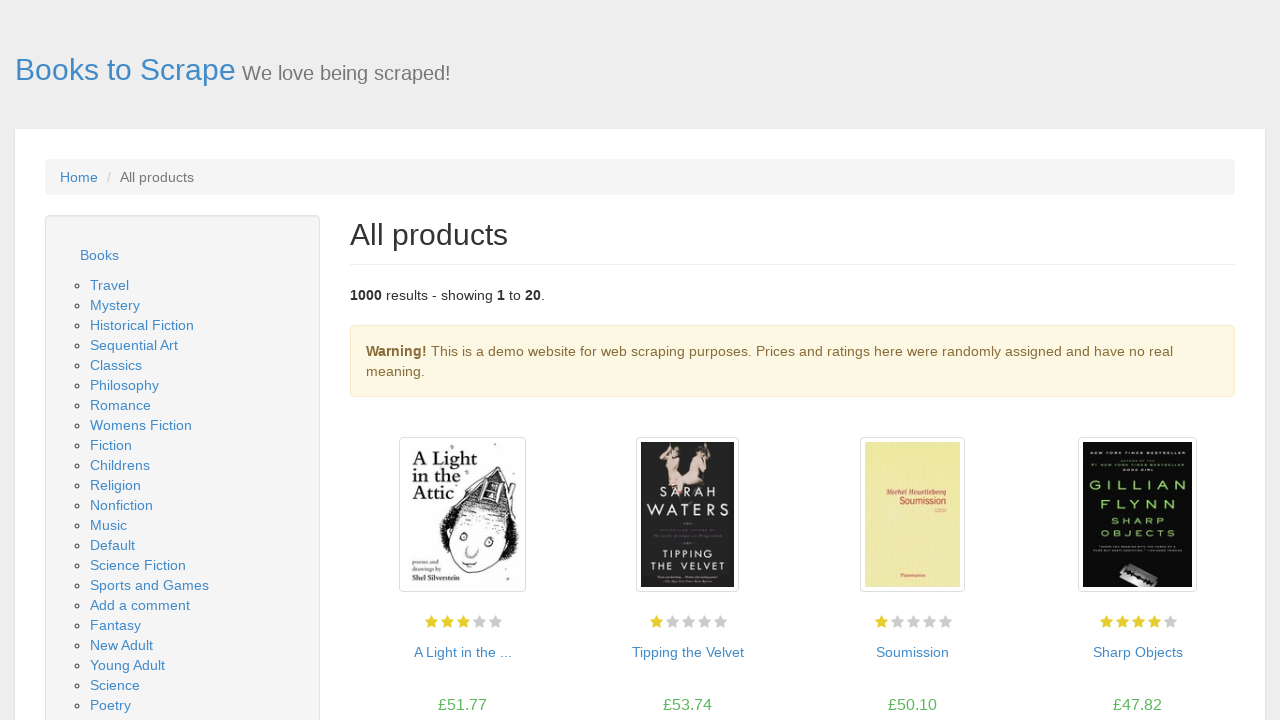

Clicked next button to navigate to page 2 at (1206, 654) on .next a
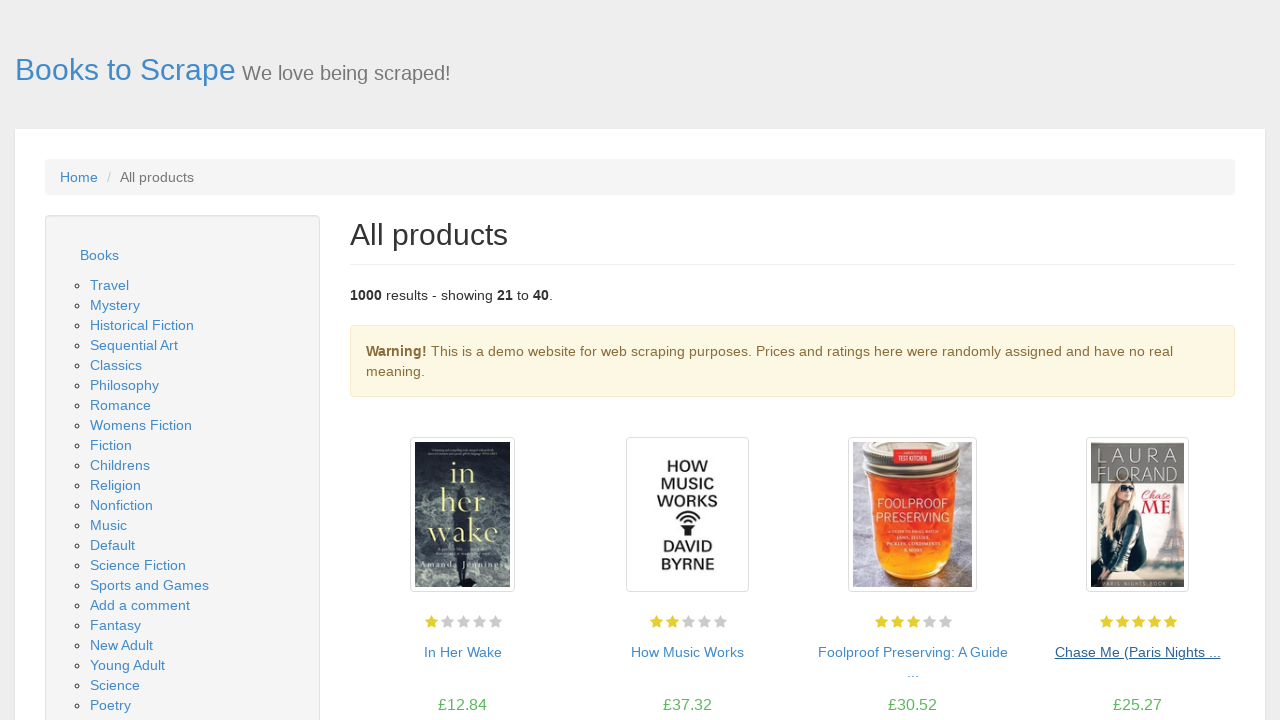

Page 2 loaded with book catalog items
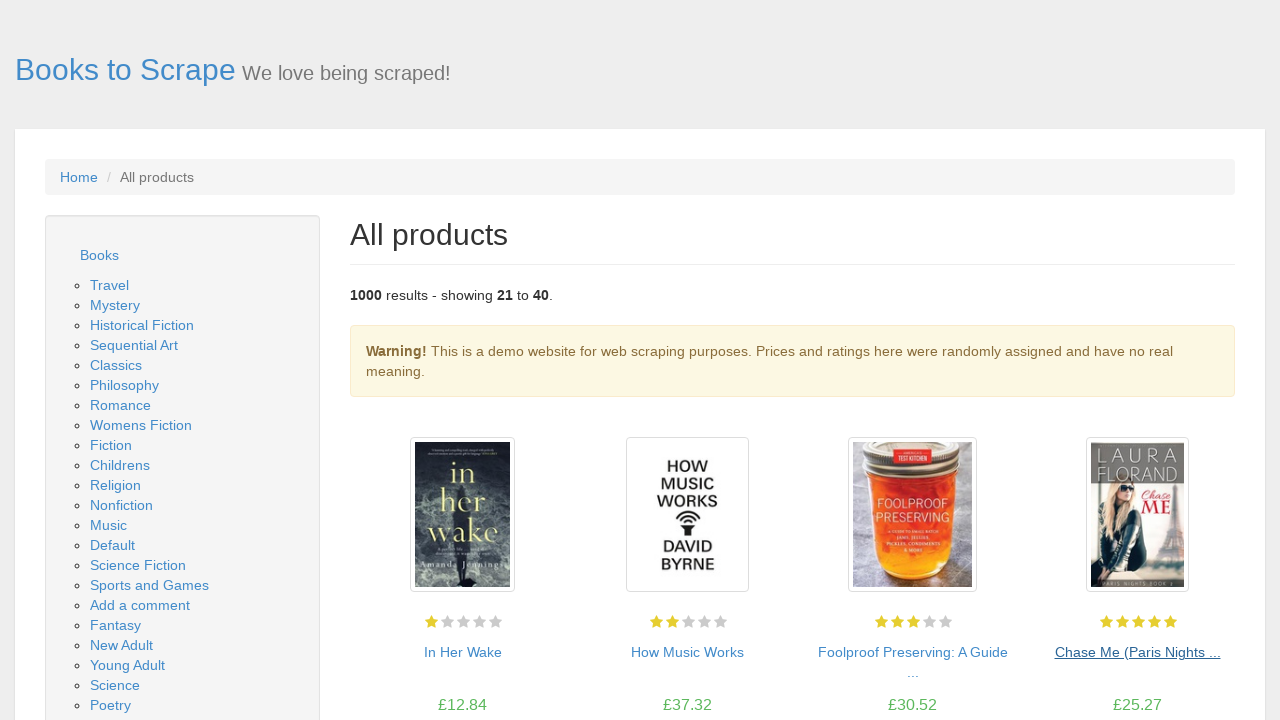

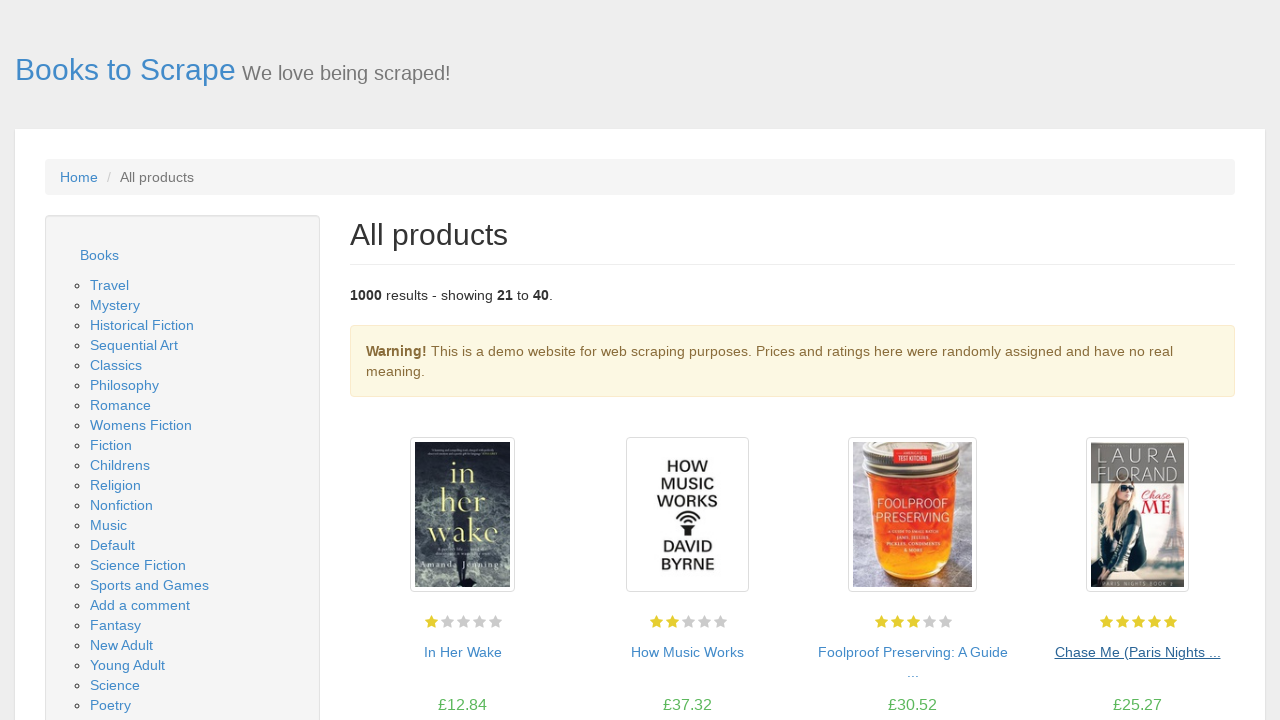